Tests that the browser back button works correctly with filter navigation.

Starting URL: https://demo.playwright.dev/todomvc

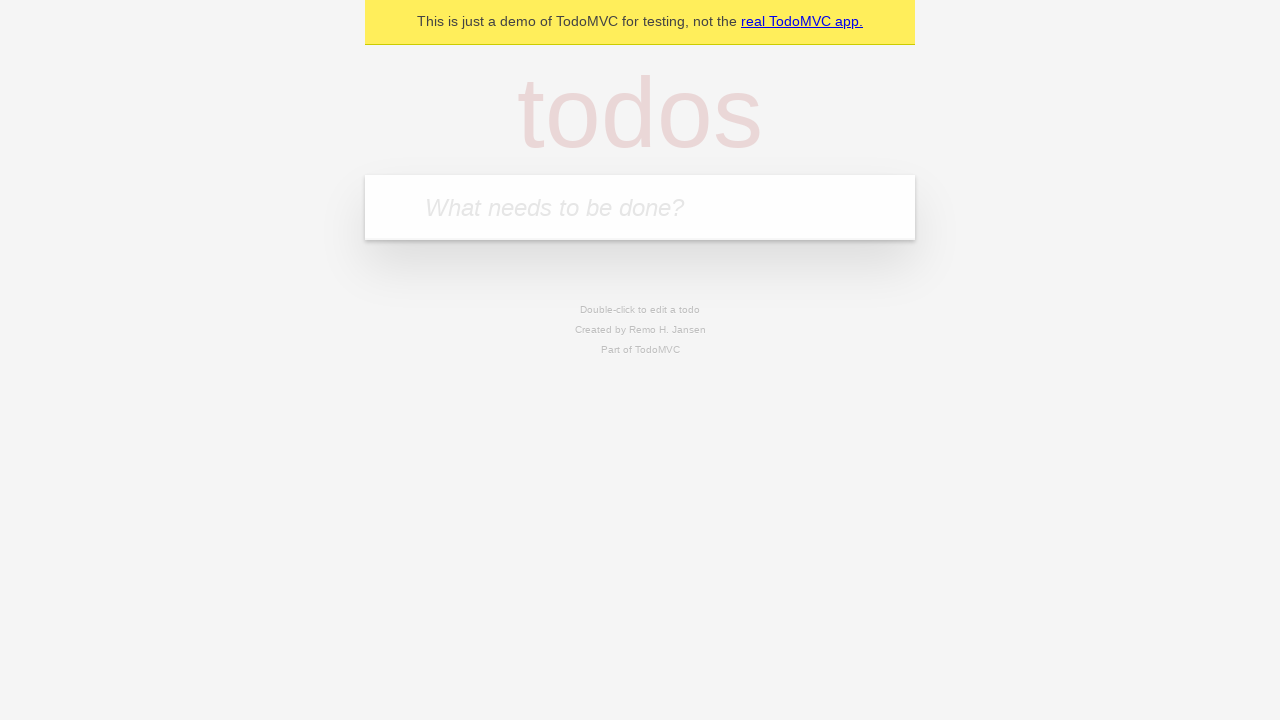

Filled new todo input with 'buy some cheese' on .new-todo
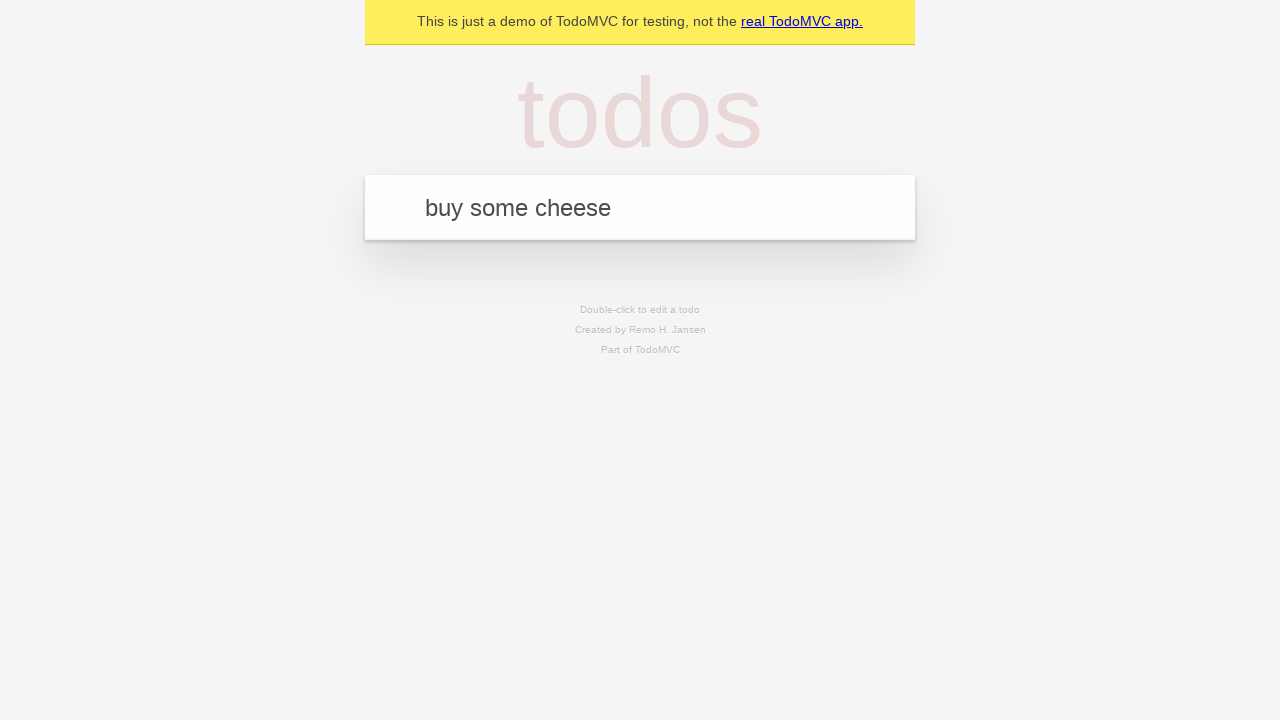

Pressed Enter to create first todo on .new-todo
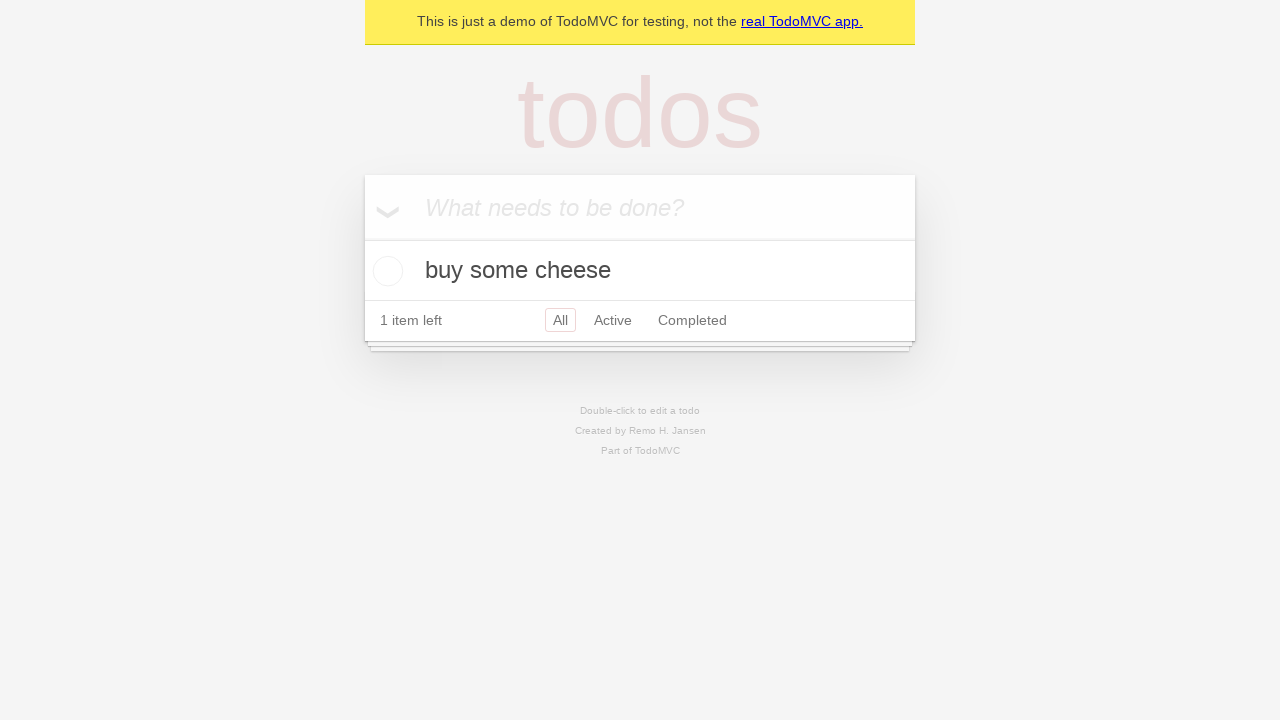

Filled new todo input with 'feed the cat' on .new-todo
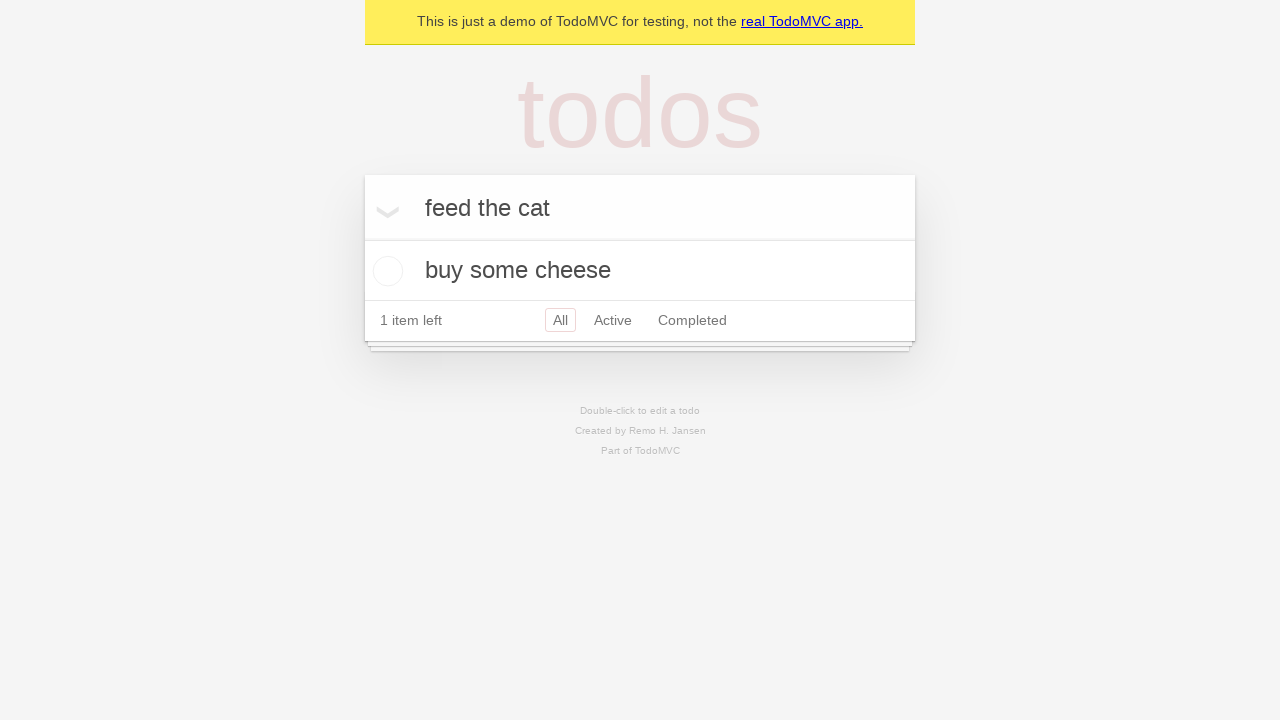

Pressed Enter to create second todo on .new-todo
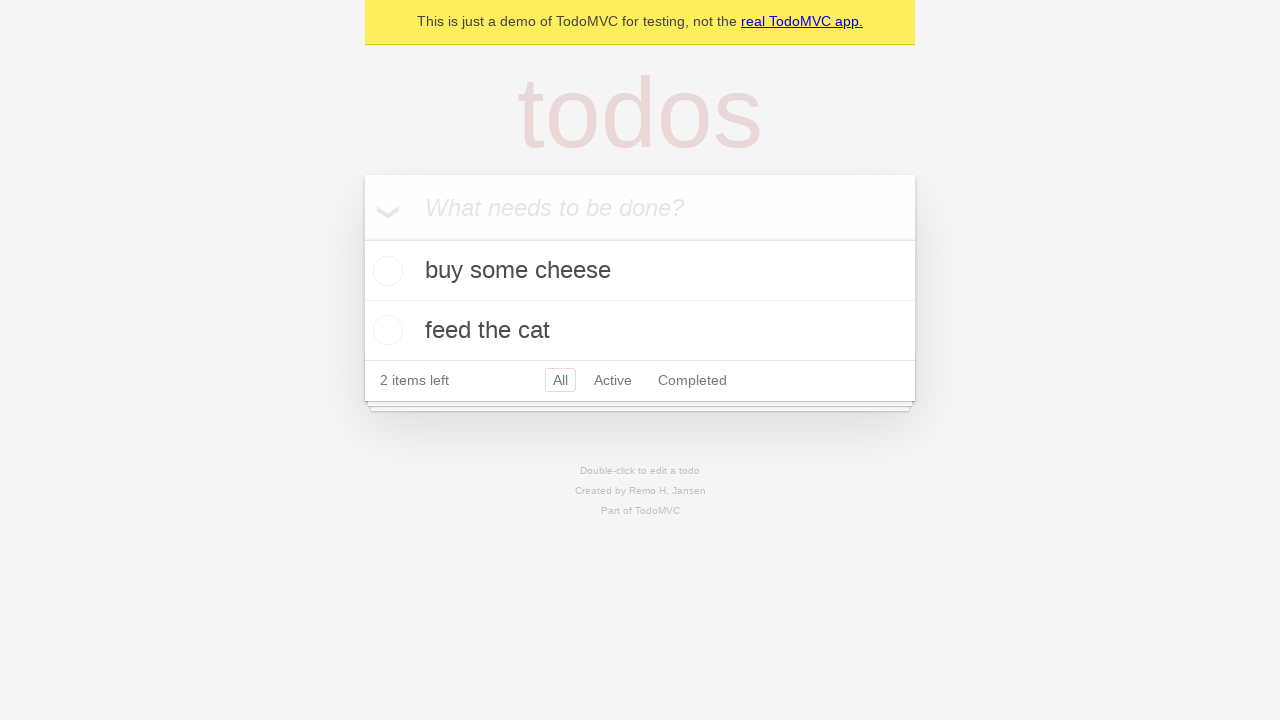

Filled new todo input with 'book a doctors appointment' on .new-todo
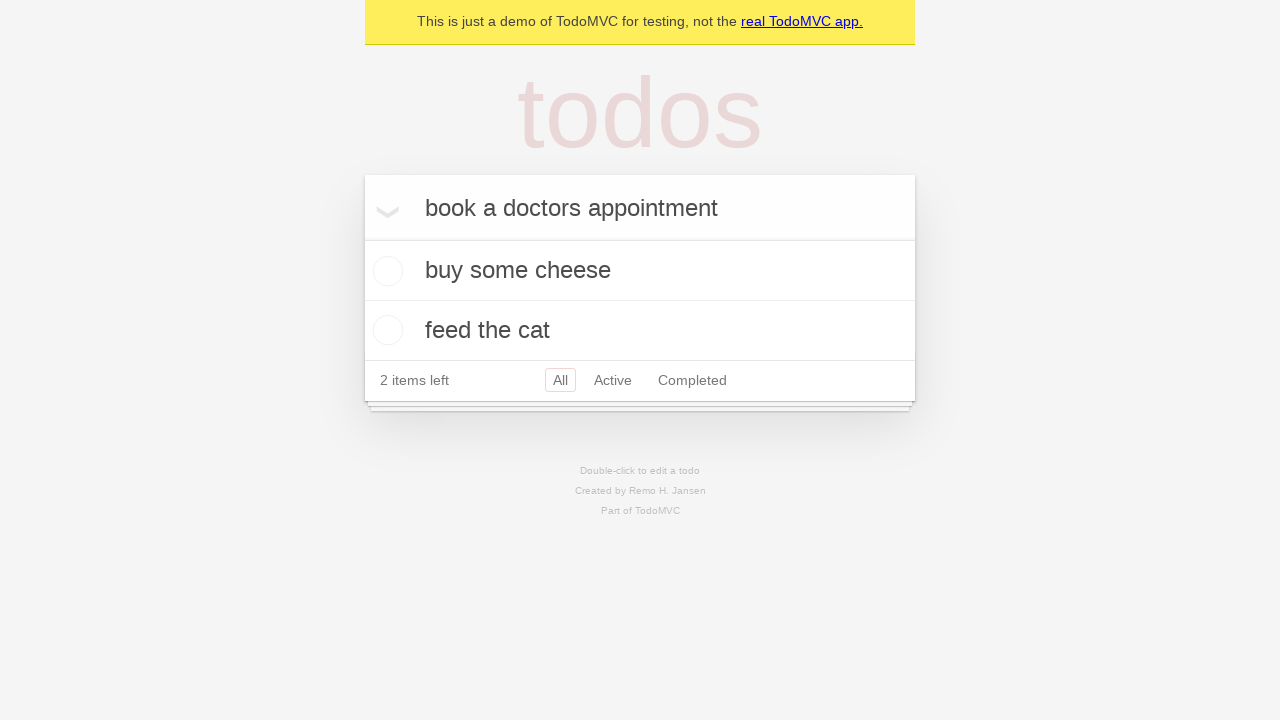

Pressed Enter to create third todo on .new-todo
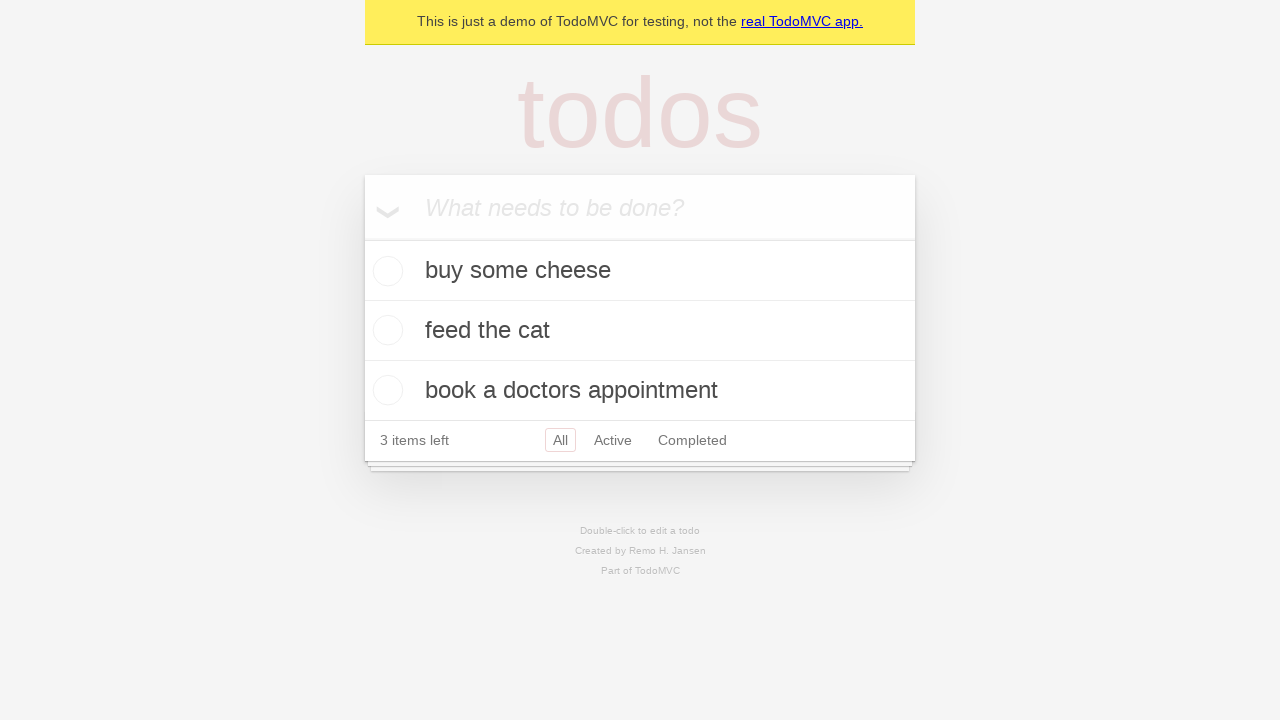

Marked second todo as completed at (385, 330) on .todo-list li:nth-child(2) .toggle
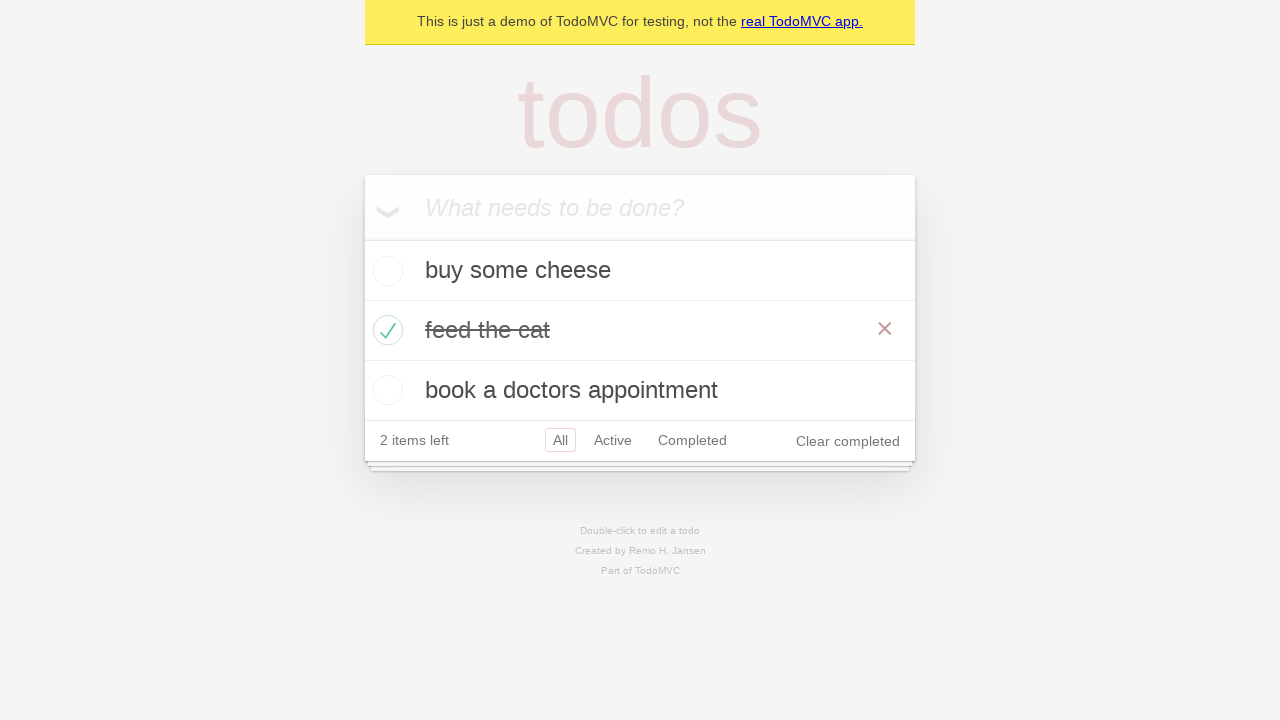

Clicked 'All' filter at (560, 440) on .filters >> text=All
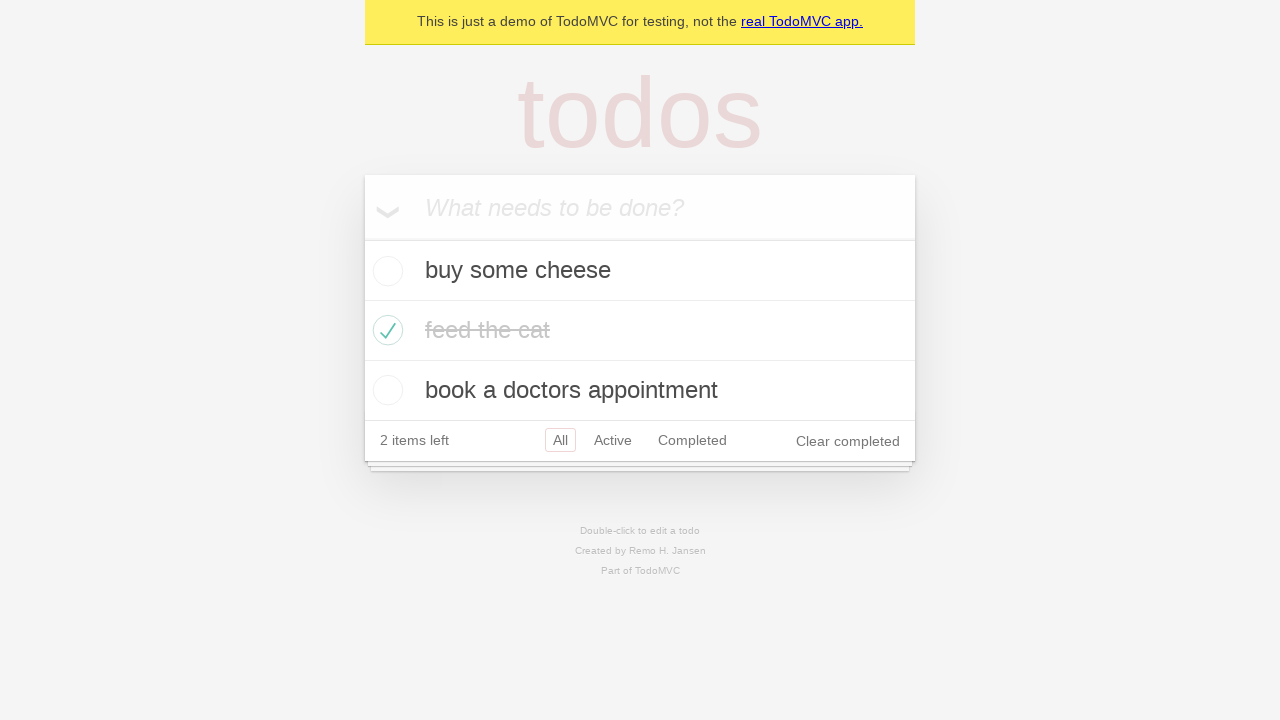

Clicked 'Active' filter at (613, 440) on .filters >> text=Active
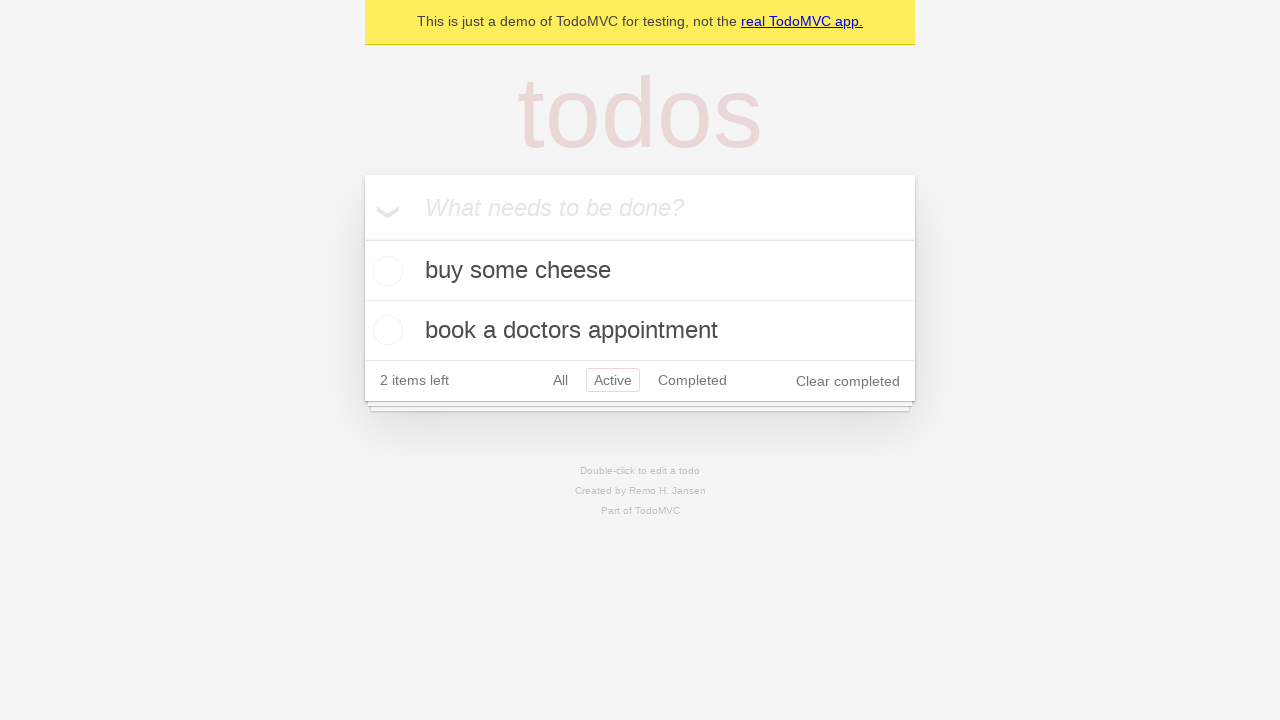

Clicked 'Completed' filter at (692, 380) on .filters >> text=Completed
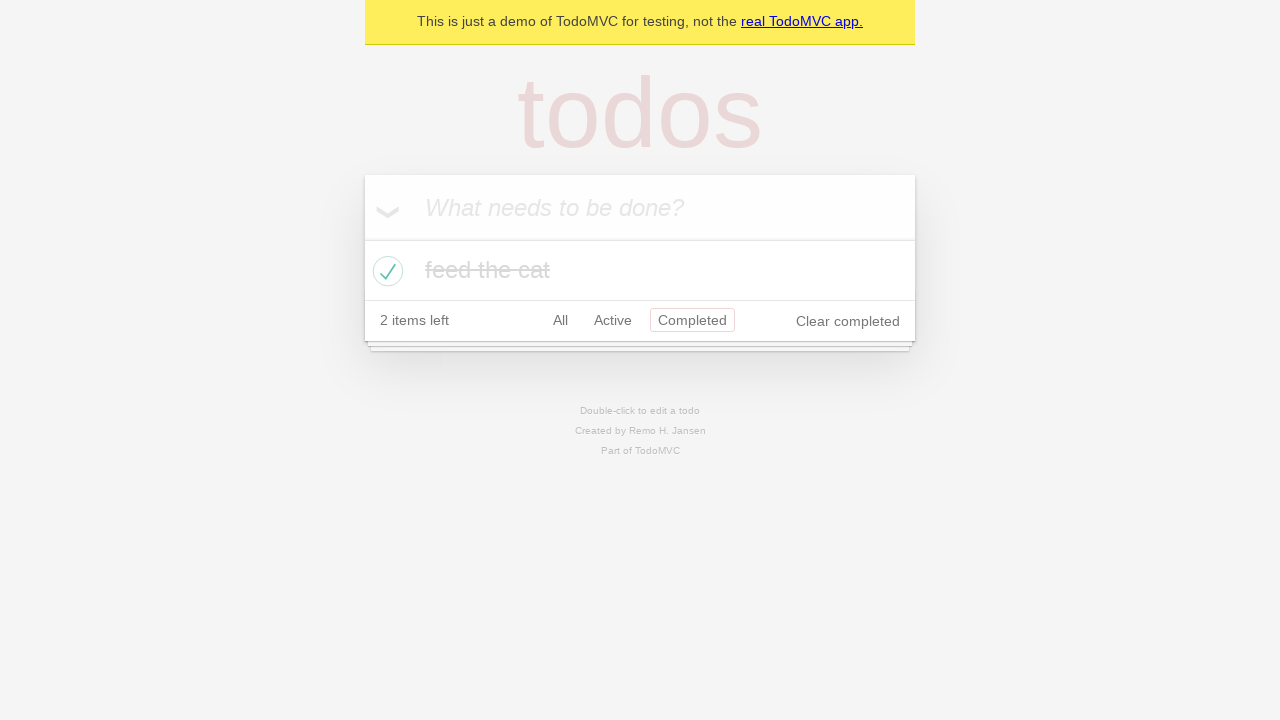

Navigated back to 'Active' filter via browser back button
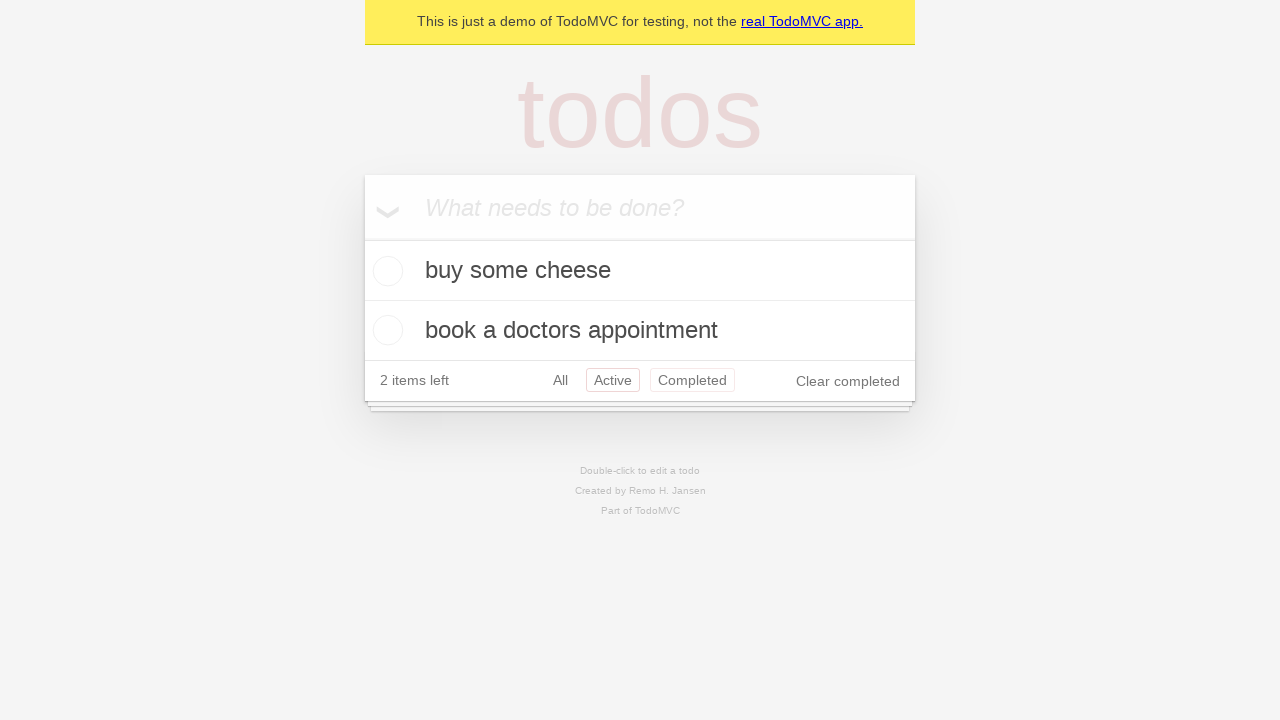

Navigated back to 'All' filter via browser back button
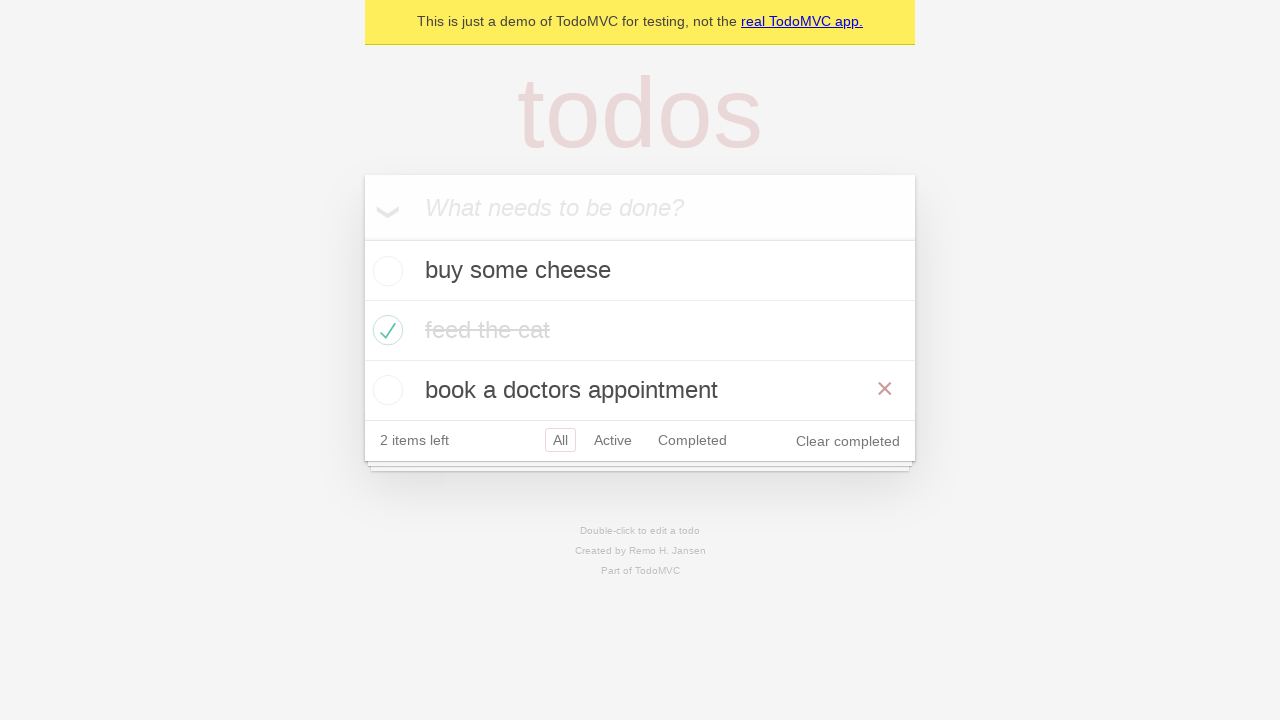

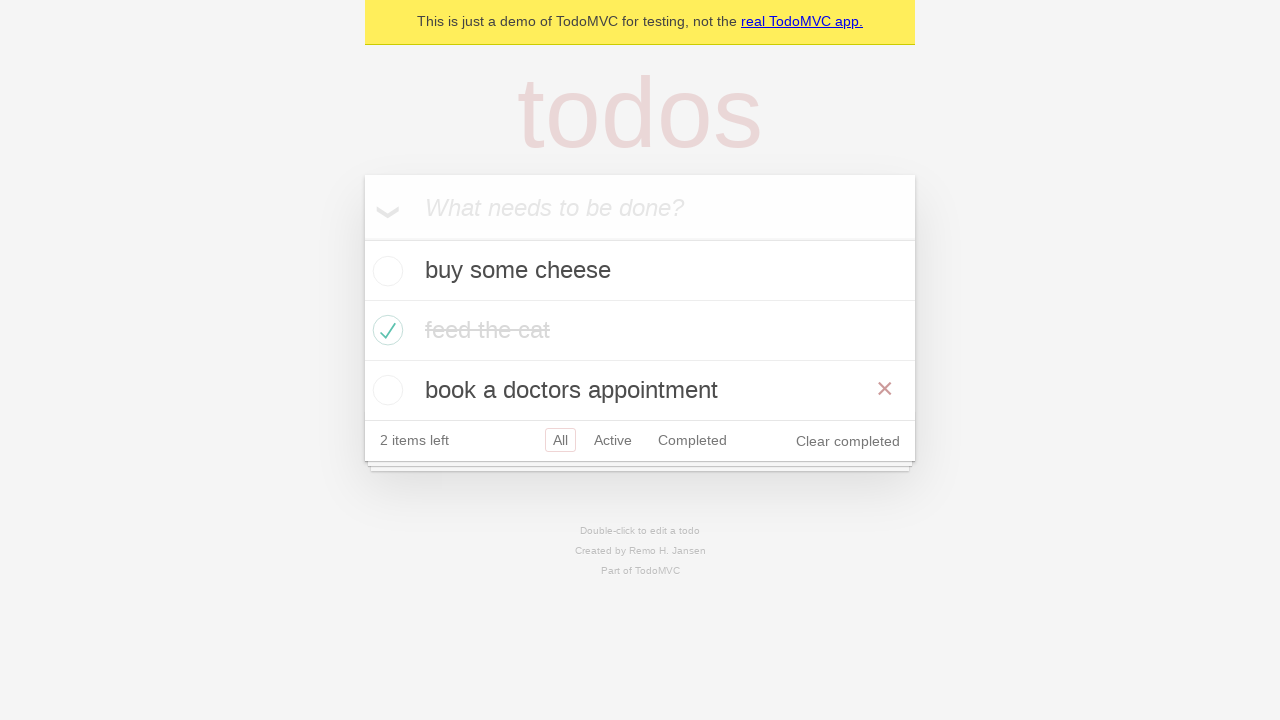